Tests radio button functionality by clicking and verifying selection of multiple radio buttons (hockey, football for sports category and red for color category) on a practice page.

Starting URL: https://practice.cydeo.com/radio_buttons

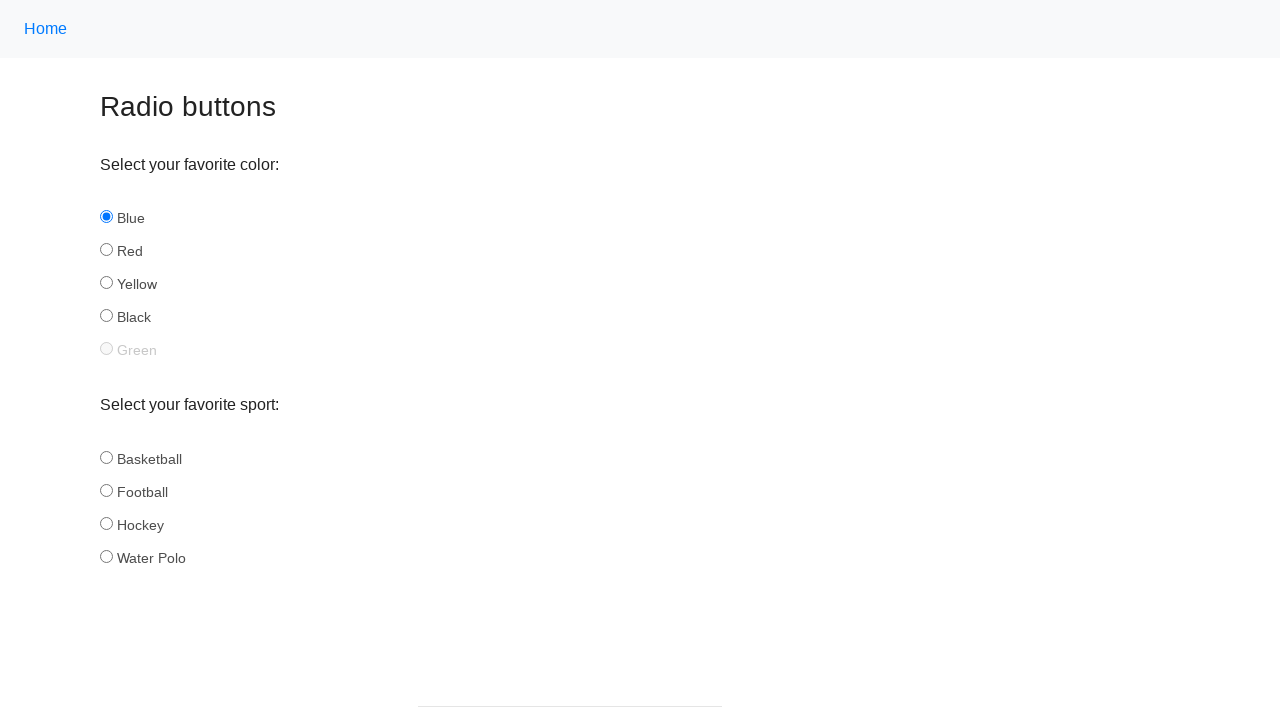

Clicked hockey radio button in sports category at (106, 523) on input[name='sport'][id='hockey']
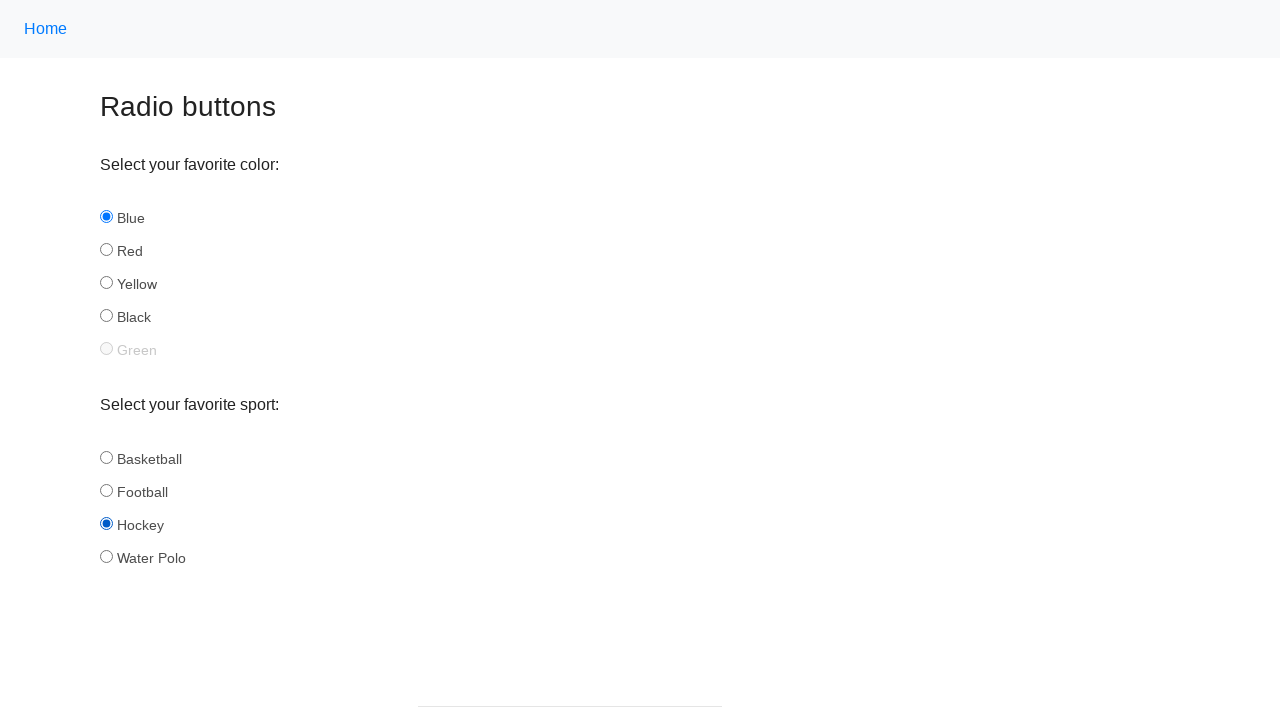

Located hockey radio button element
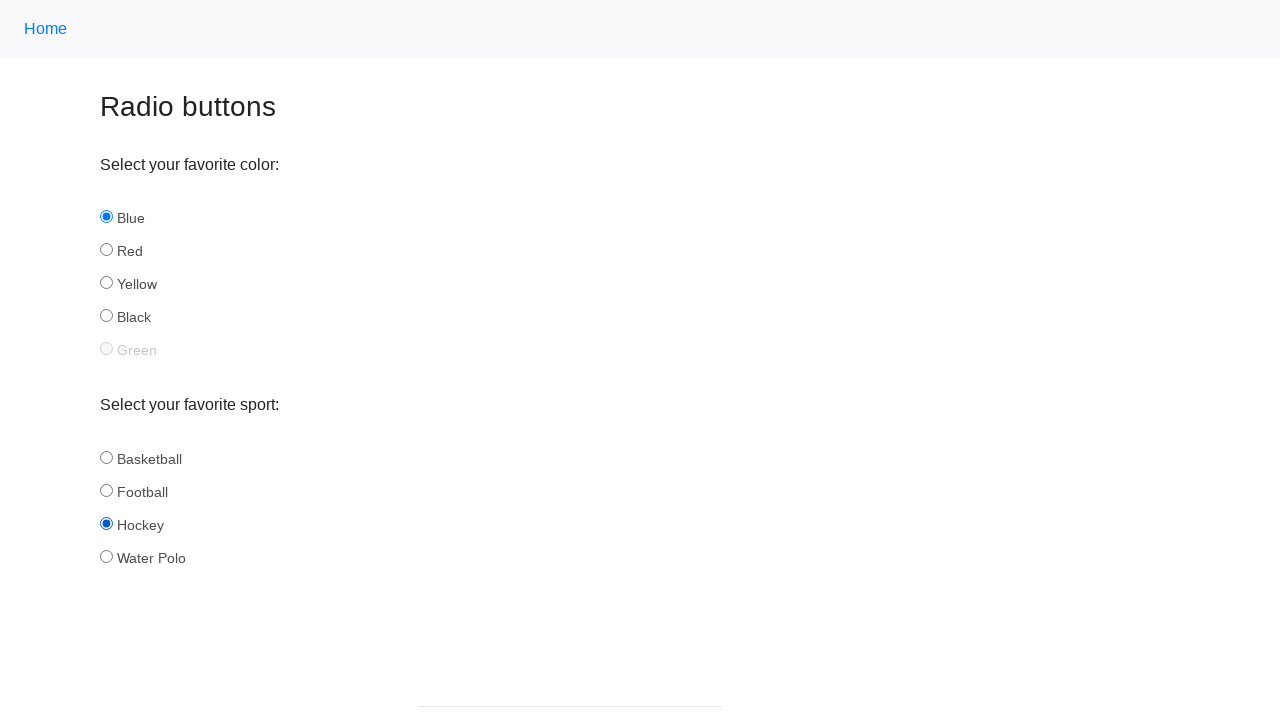

Verified hockey radio button is selected
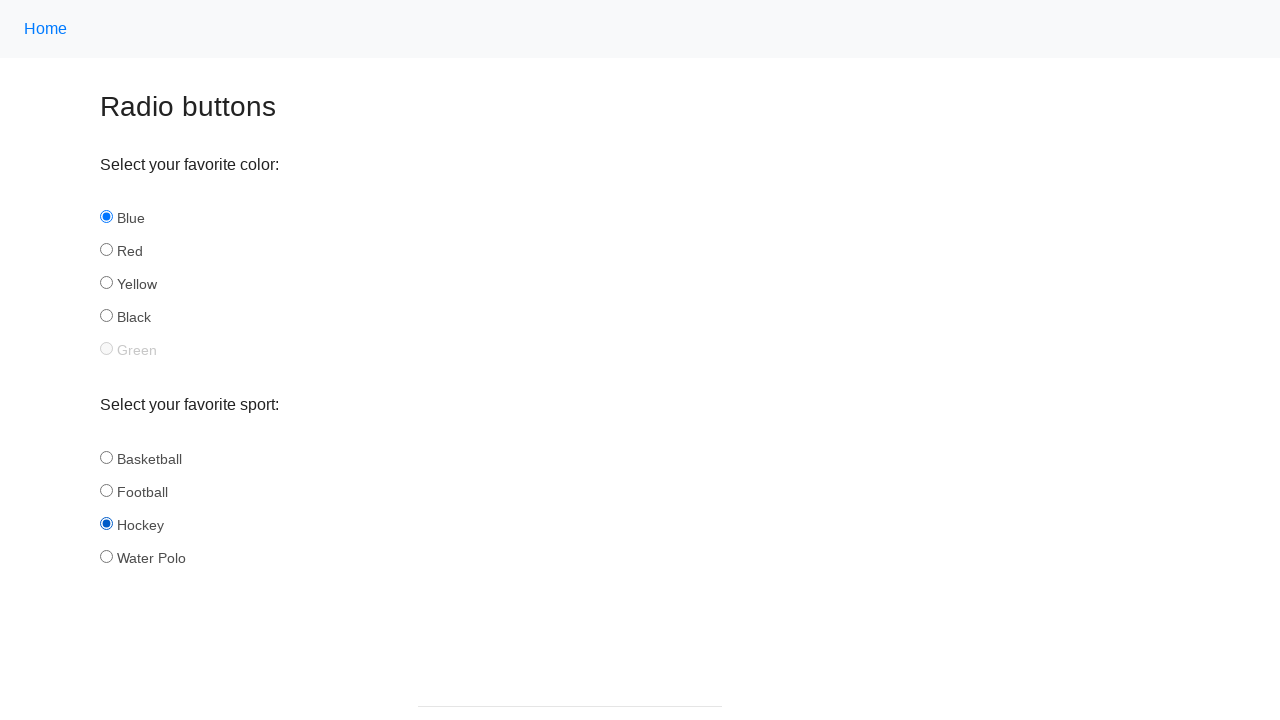

Clicked football radio button in sports category at (106, 490) on input[name='sport'][id='football']
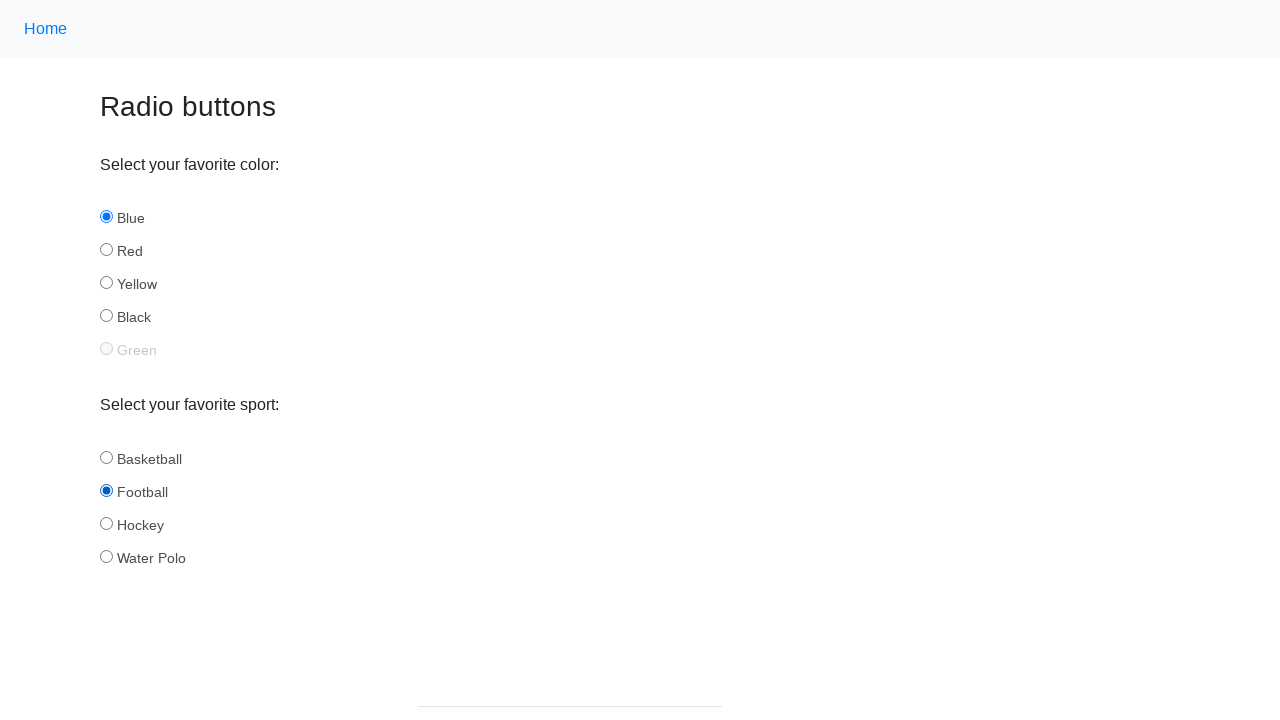

Located football radio button element
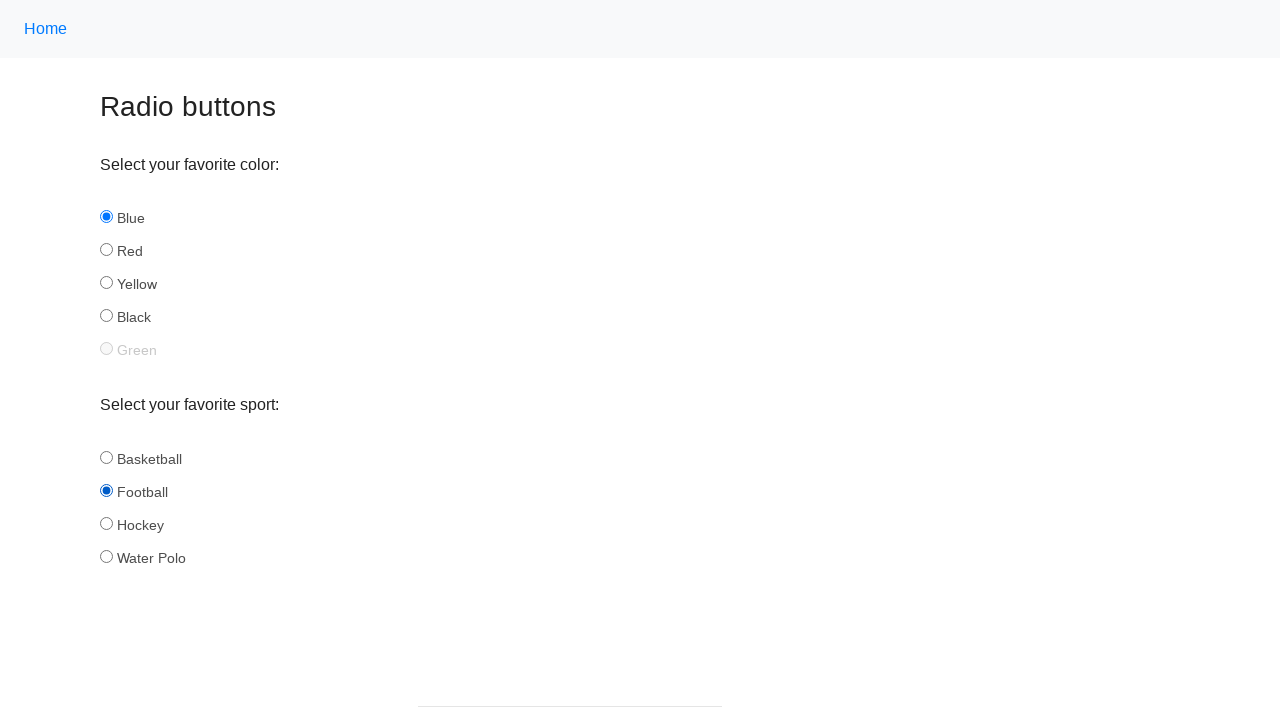

Verified football radio button is selected
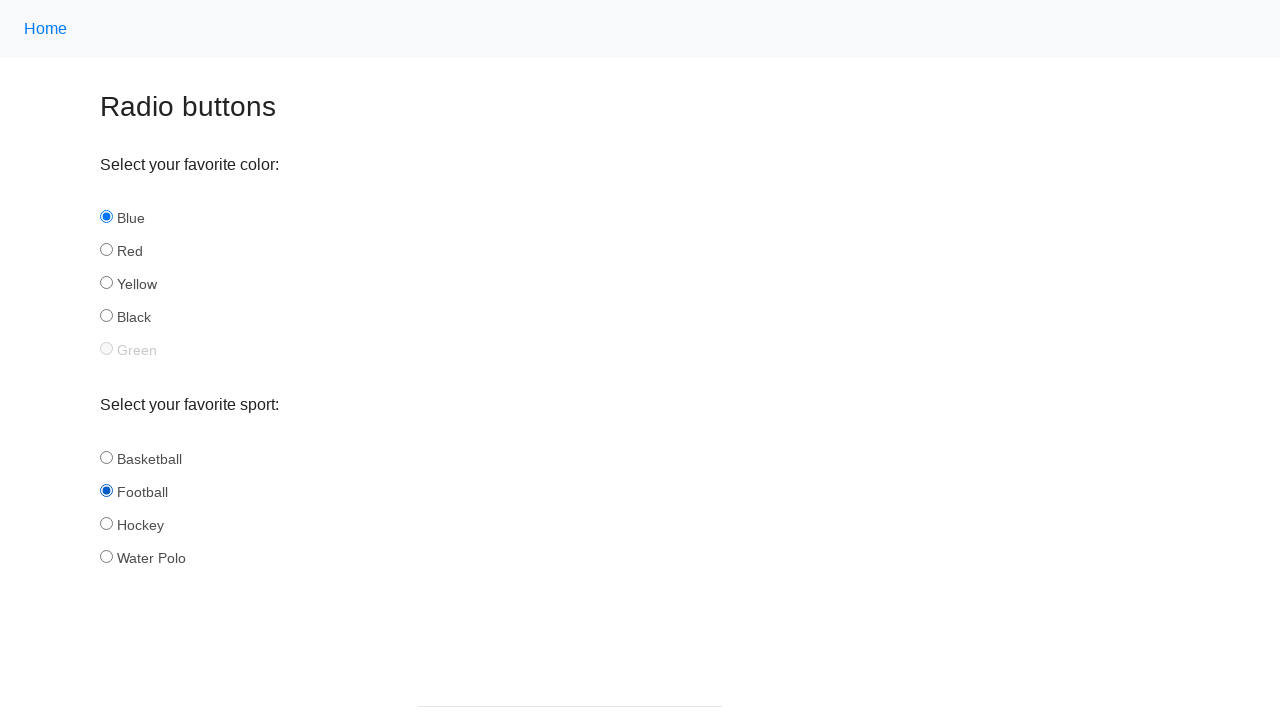

Clicked red radio button in color category at (106, 250) on input[name='color'][id='red']
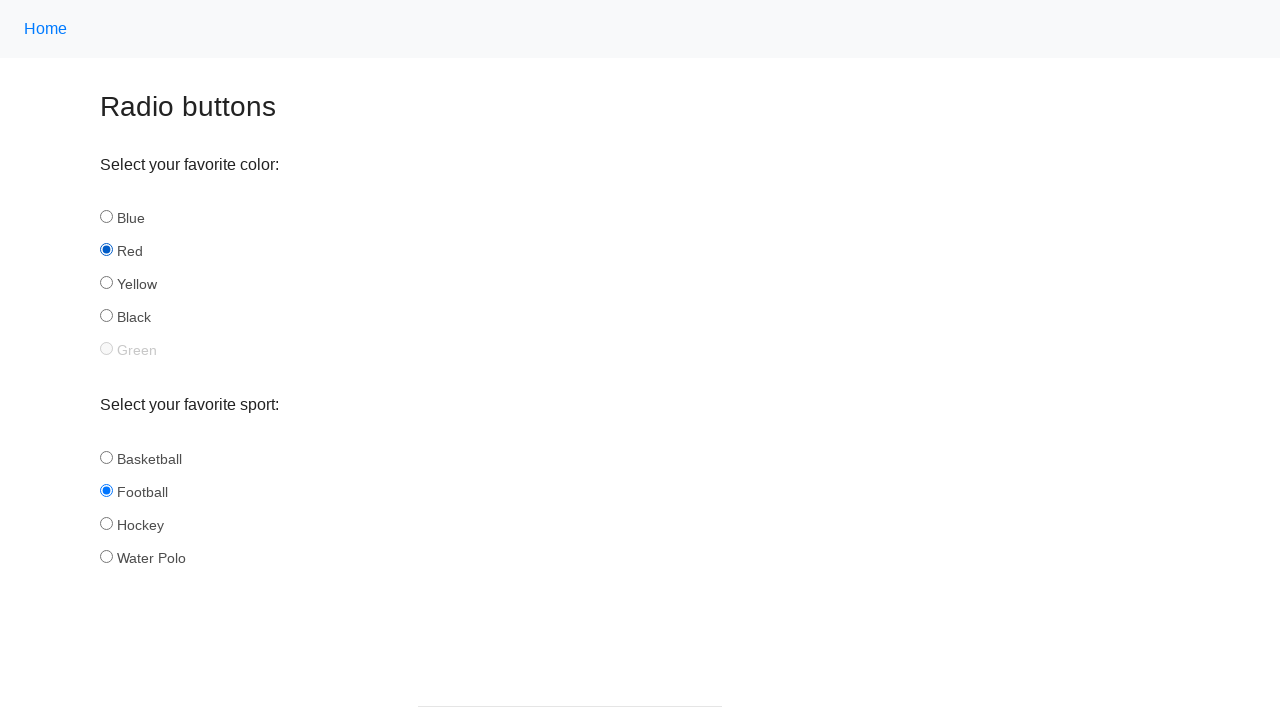

Located red radio button element
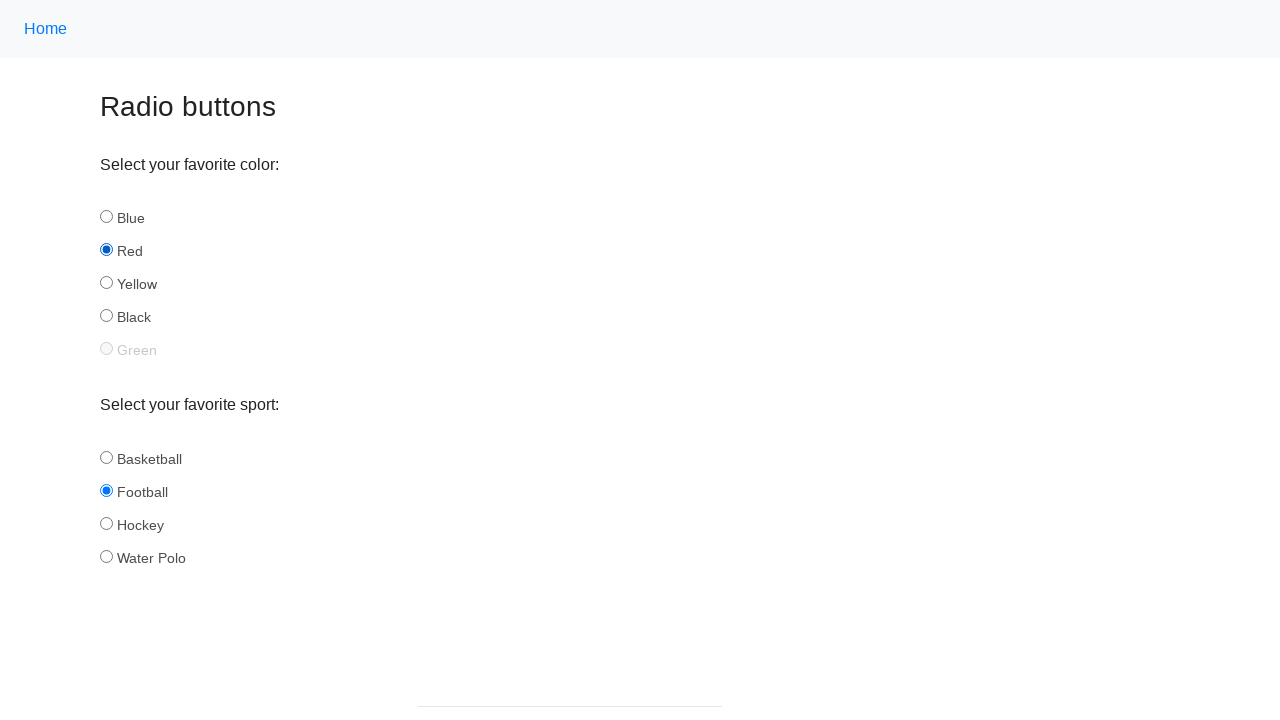

Verified red radio button is selected
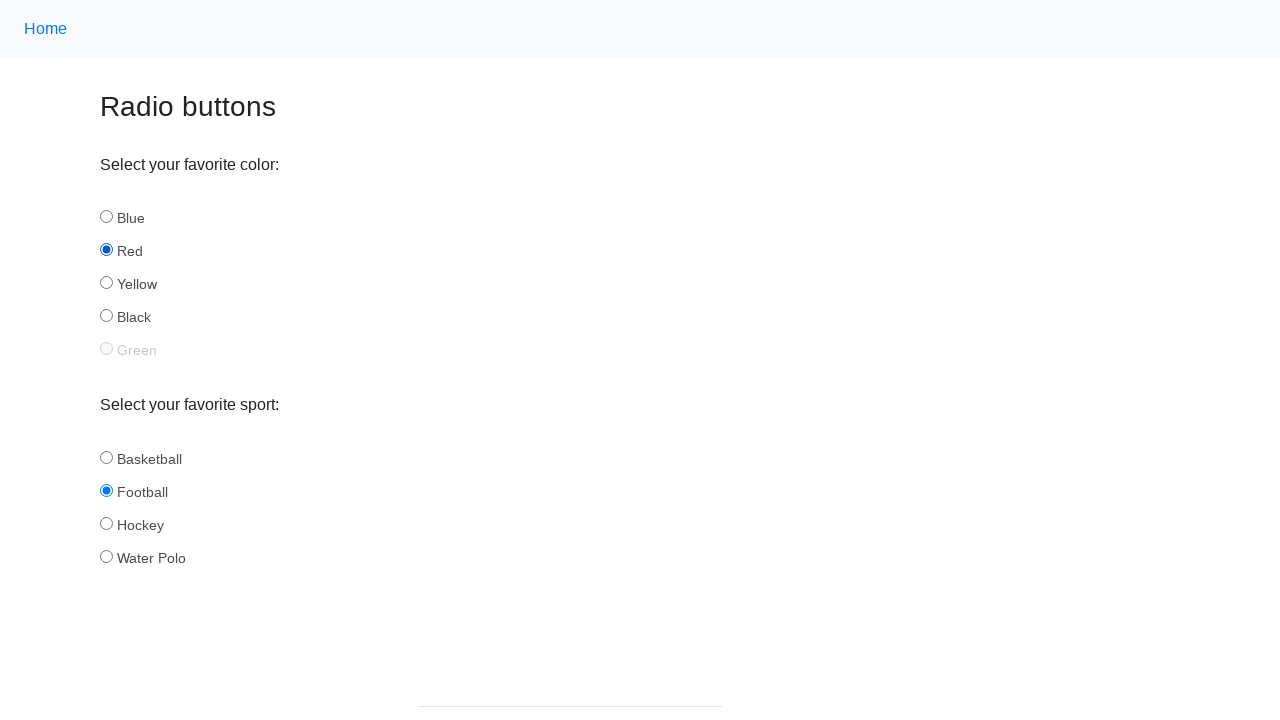

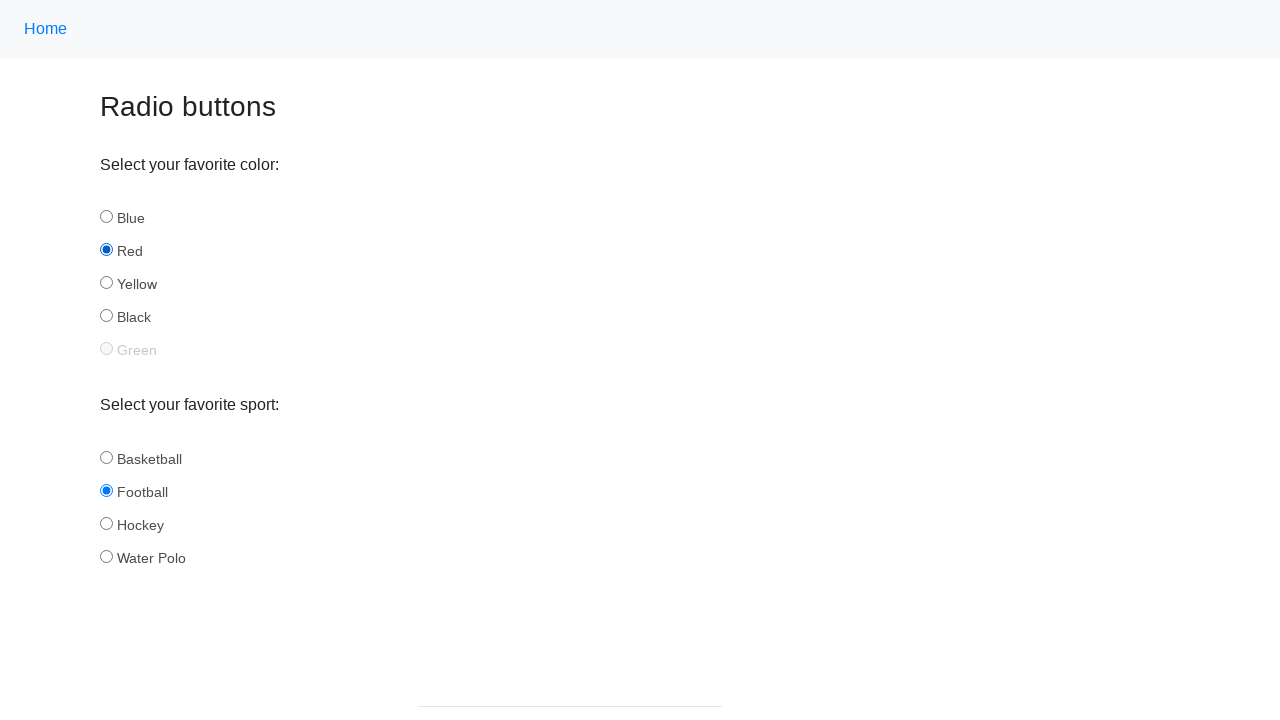